Tests checkbox functionality by clicking checkboxes and verifying their selection states using is_selected/is_checked

Starting URL: http://the-internet.herokuapp.com/checkboxes

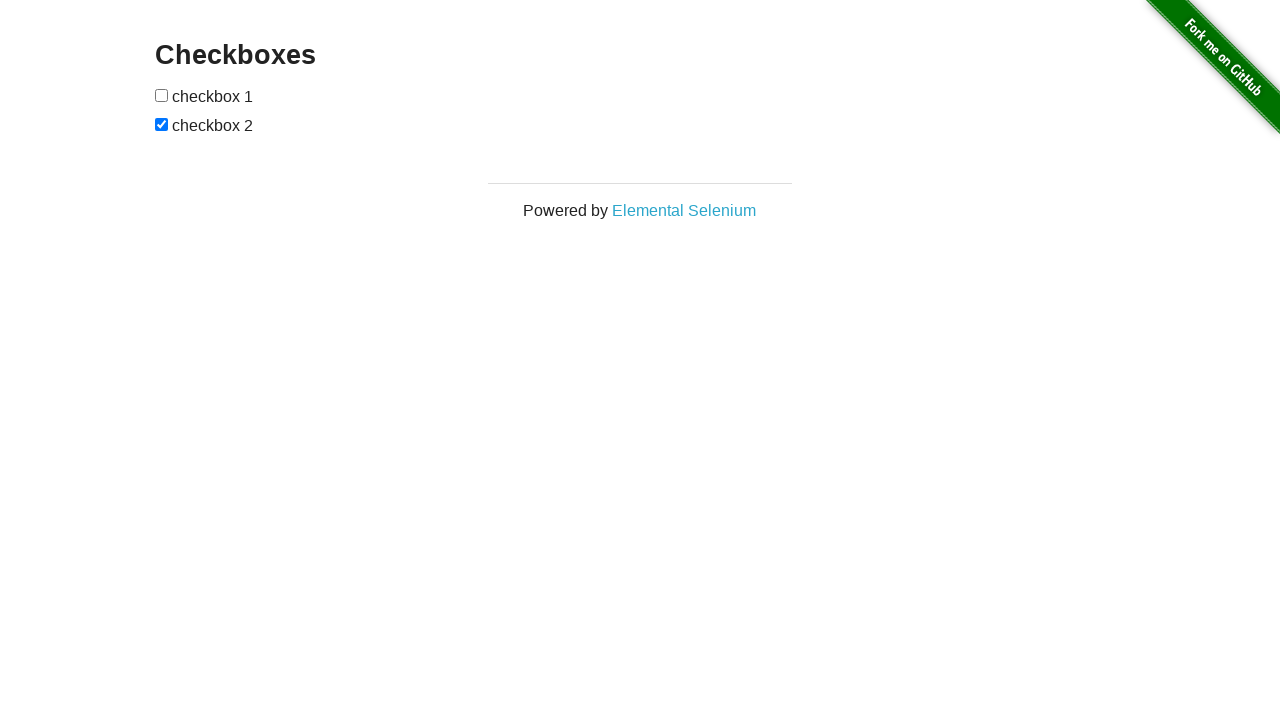

Clicked the first checkbox to select it at (162, 95) on xpath=//input[@type='checkbox'][1]
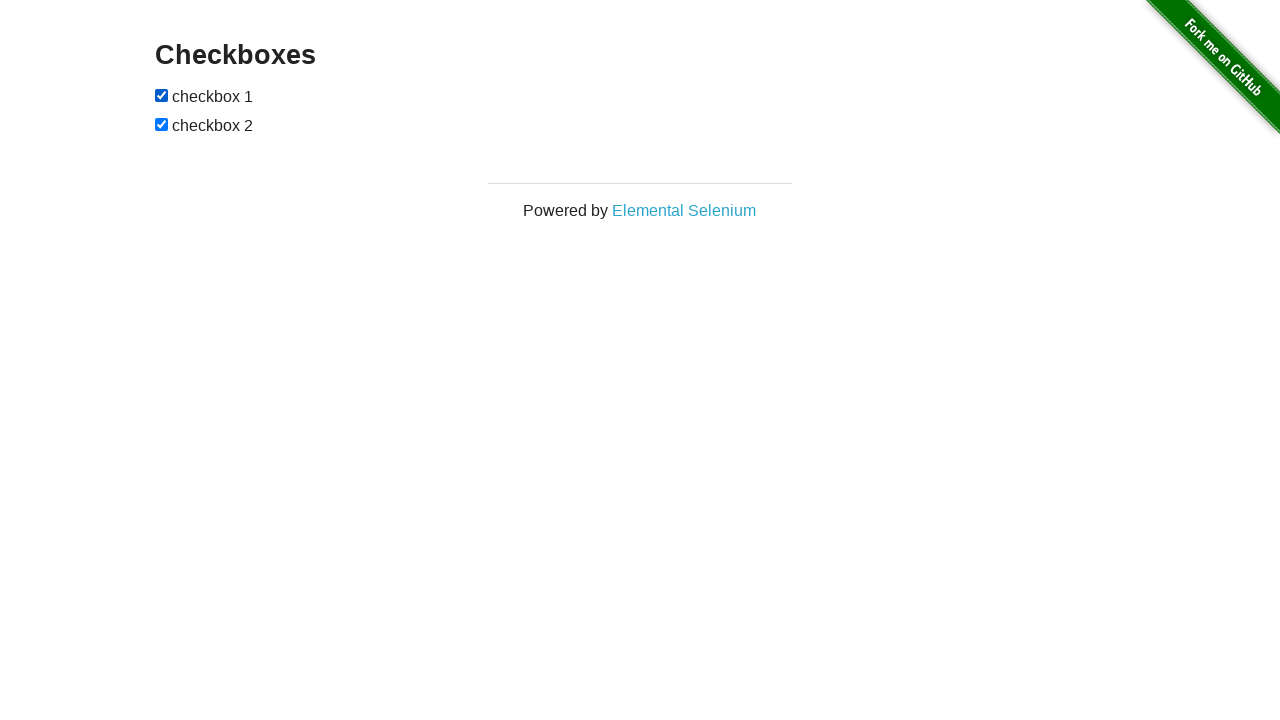

Verified first checkbox is selected
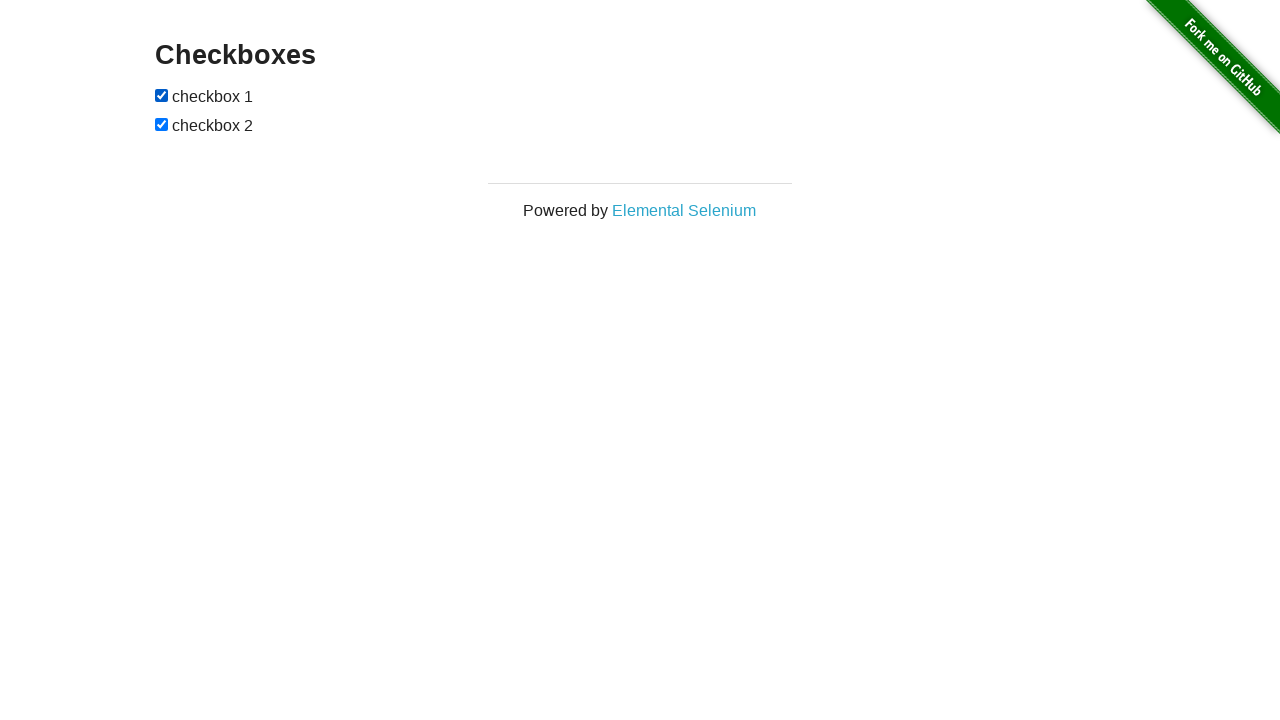

Clicked the second checkbox to deselect it at (162, 124) on xpath=//input[@type='checkbox'][2]
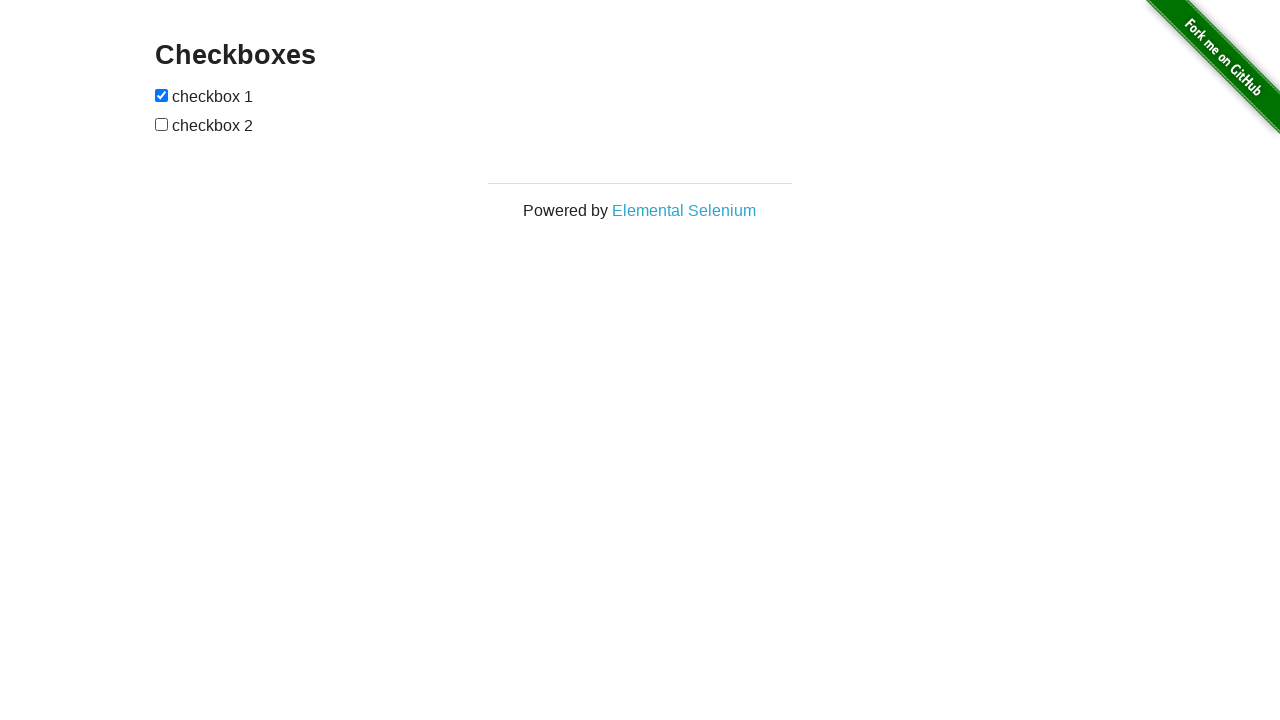

Verified second checkbox is deselected
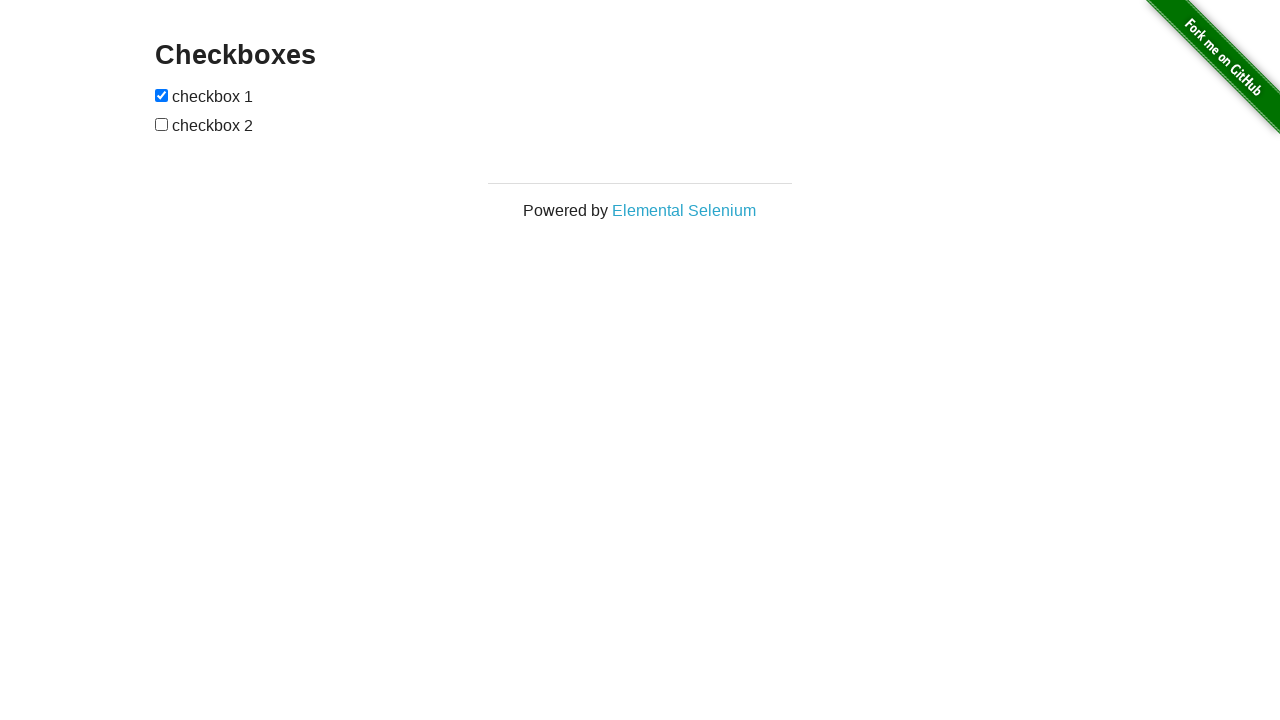

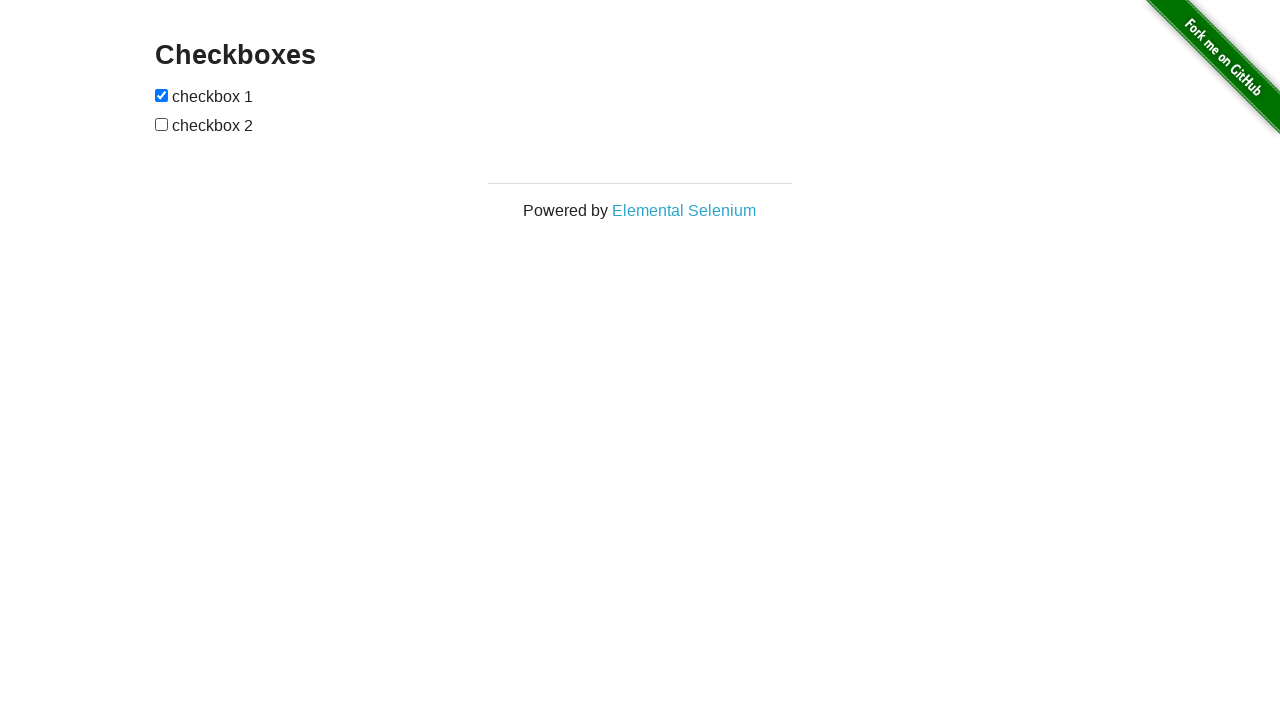